Tests that edits are saved when the input loses focus (blur event)

Starting URL: https://demo.playwright.dev/todomvc

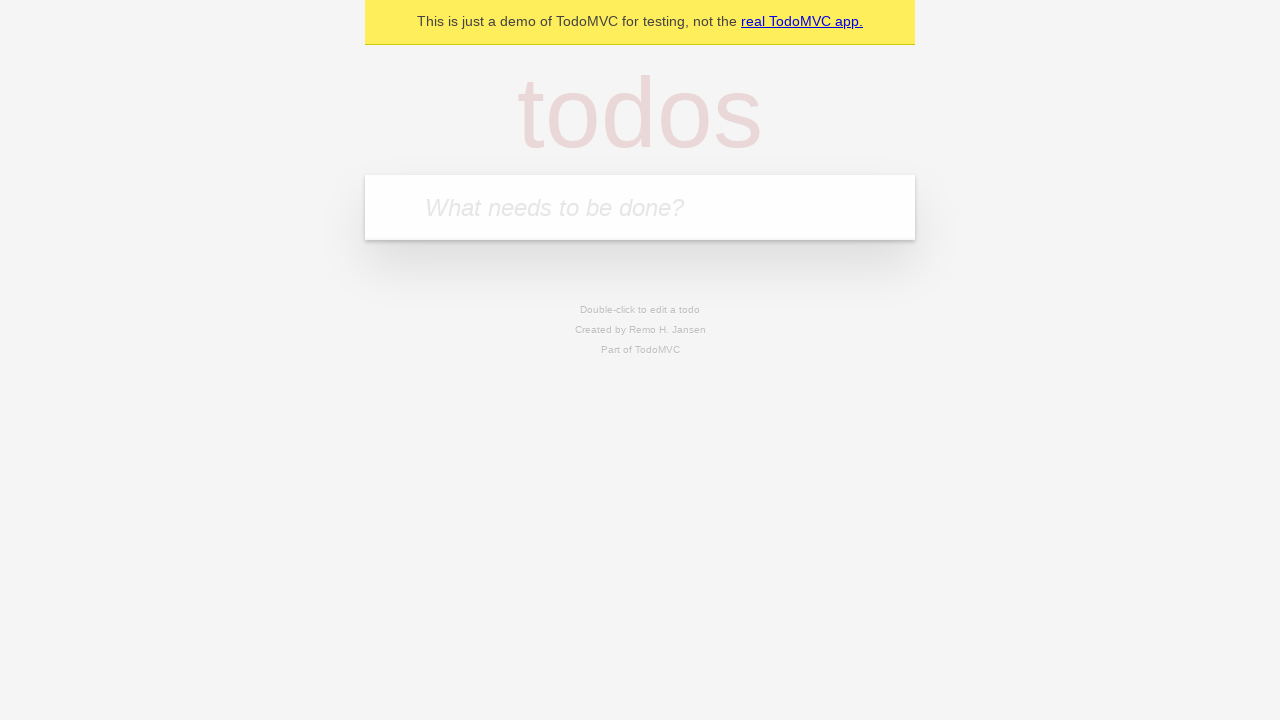

Filled new todo input with 'buy some cheese' on internal:attr=[placeholder="What needs to be done?"i]
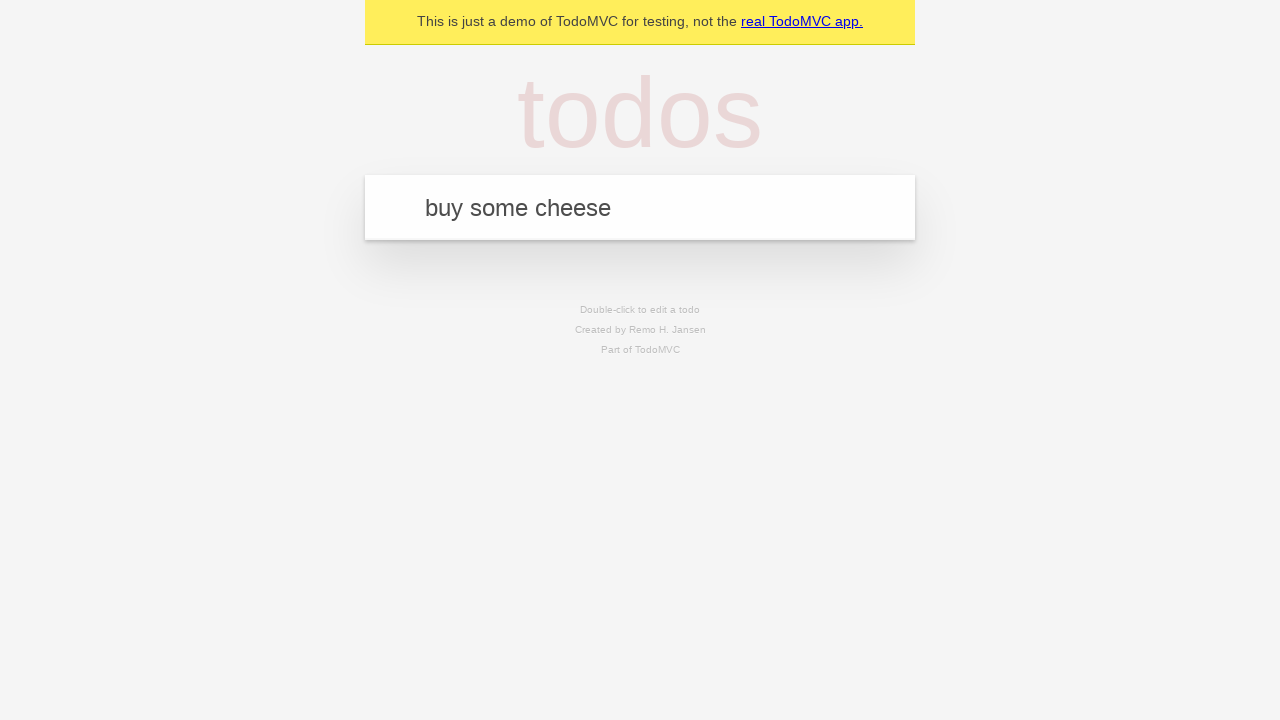

Pressed Enter to create todo 'buy some cheese' on internal:attr=[placeholder="What needs to be done?"i]
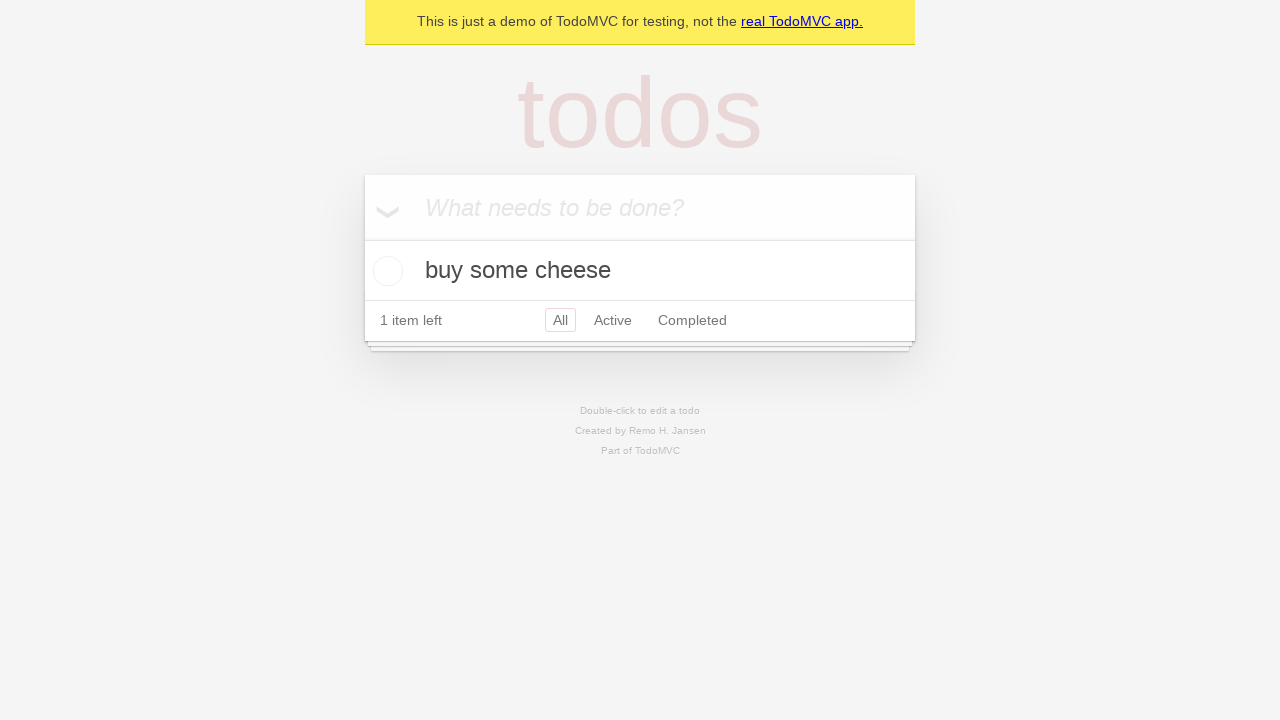

Filled new todo input with 'feed the cat' on internal:attr=[placeholder="What needs to be done?"i]
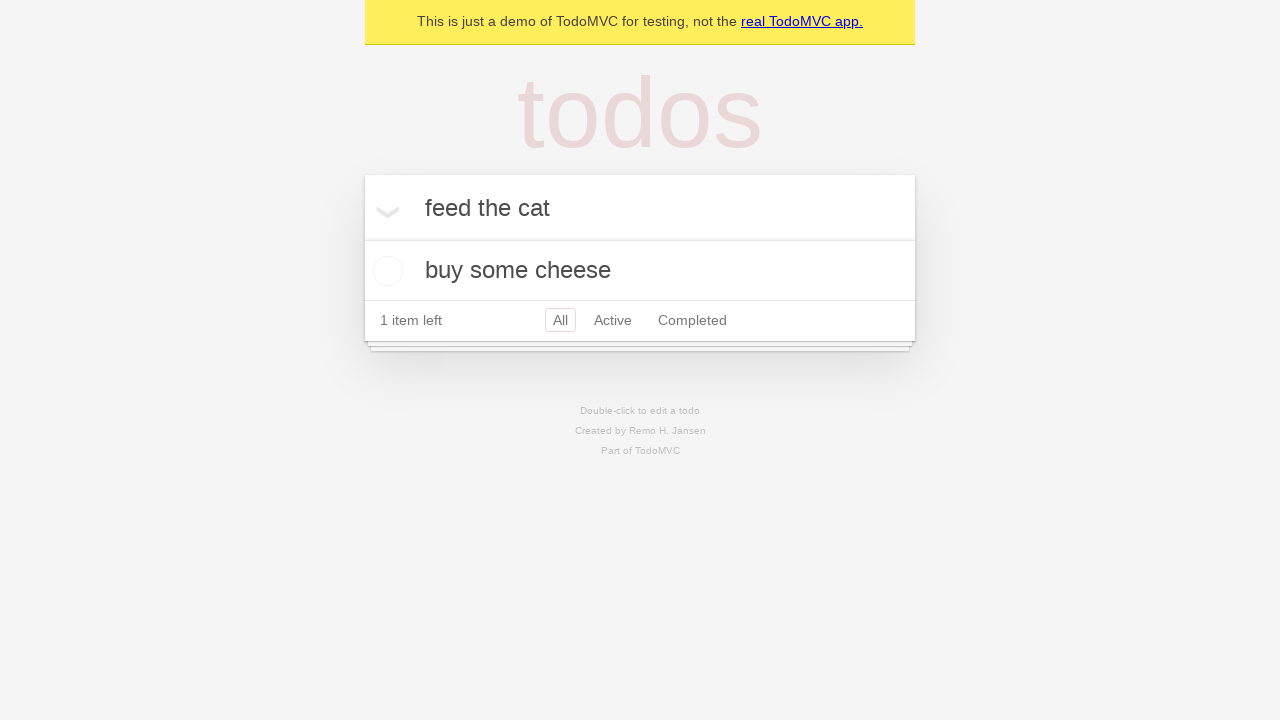

Pressed Enter to create todo 'feed the cat' on internal:attr=[placeholder="What needs to be done?"i]
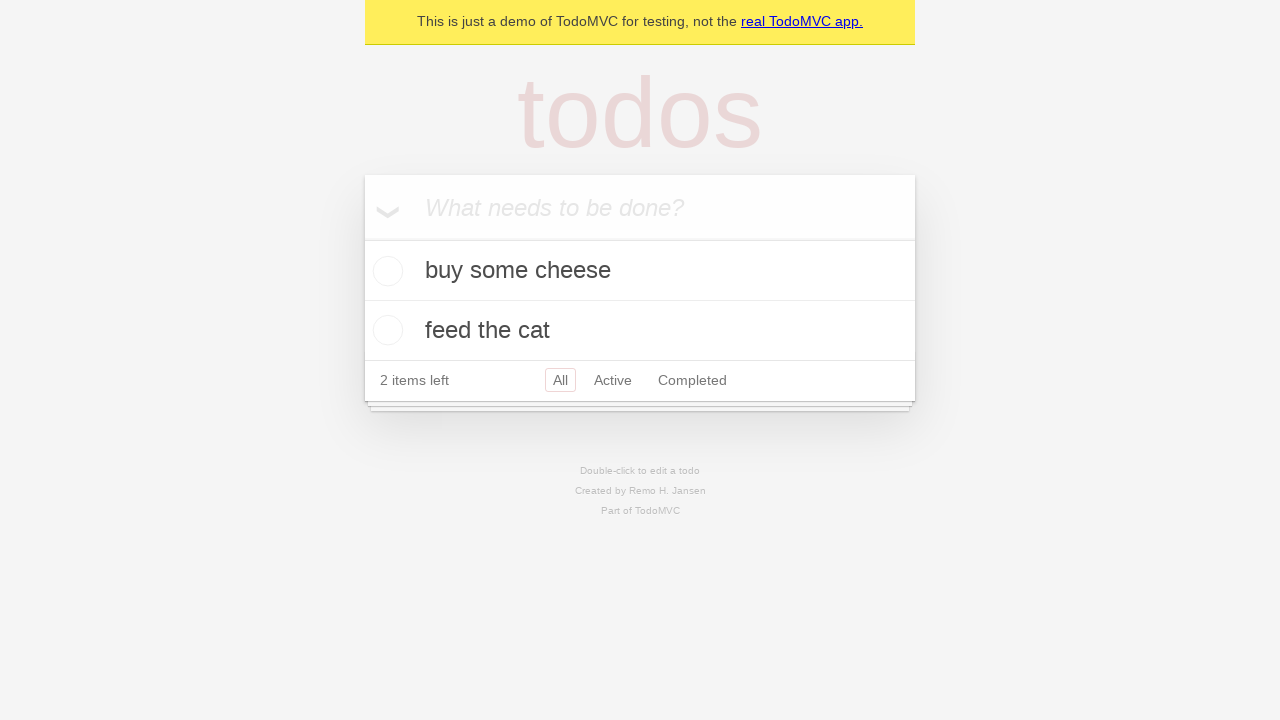

Filled new todo input with 'book a doctors appointment' on internal:attr=[placeholder="What needs to be done?"i]
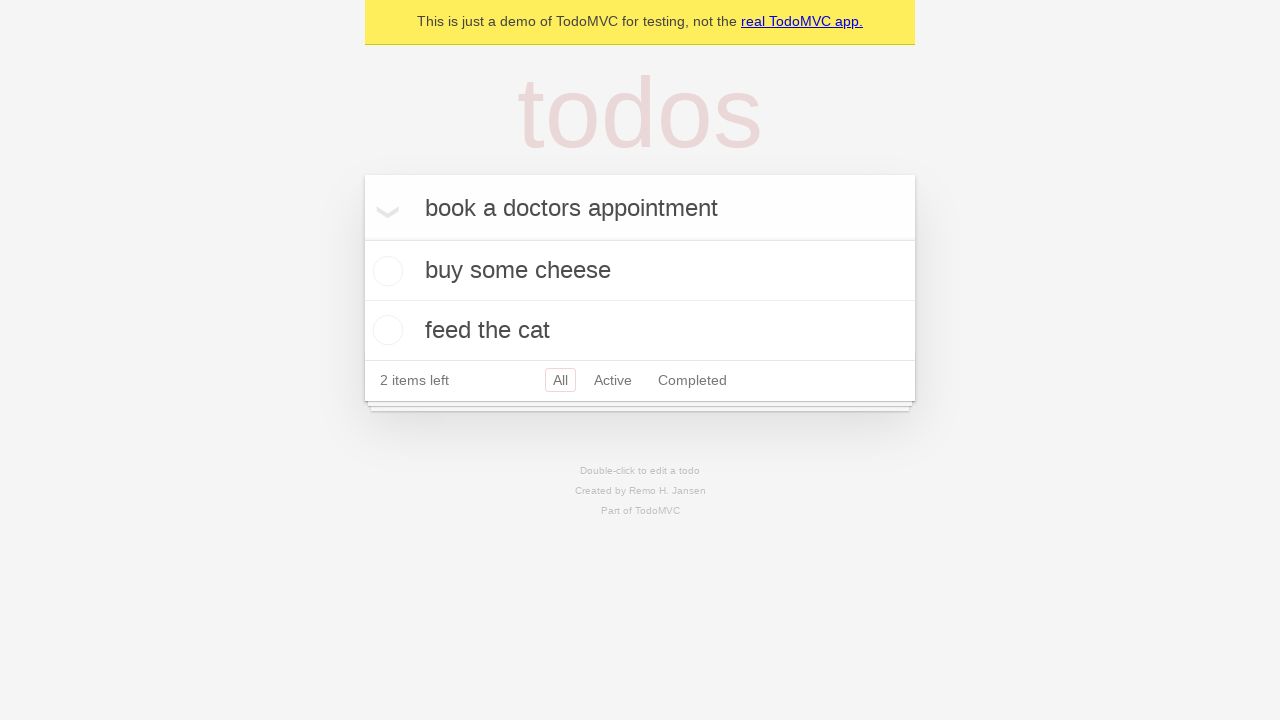

Pressed Enter to create todo 'book a doctors appointment' on internal:attr=[placeholder="What needs to be done?"i]
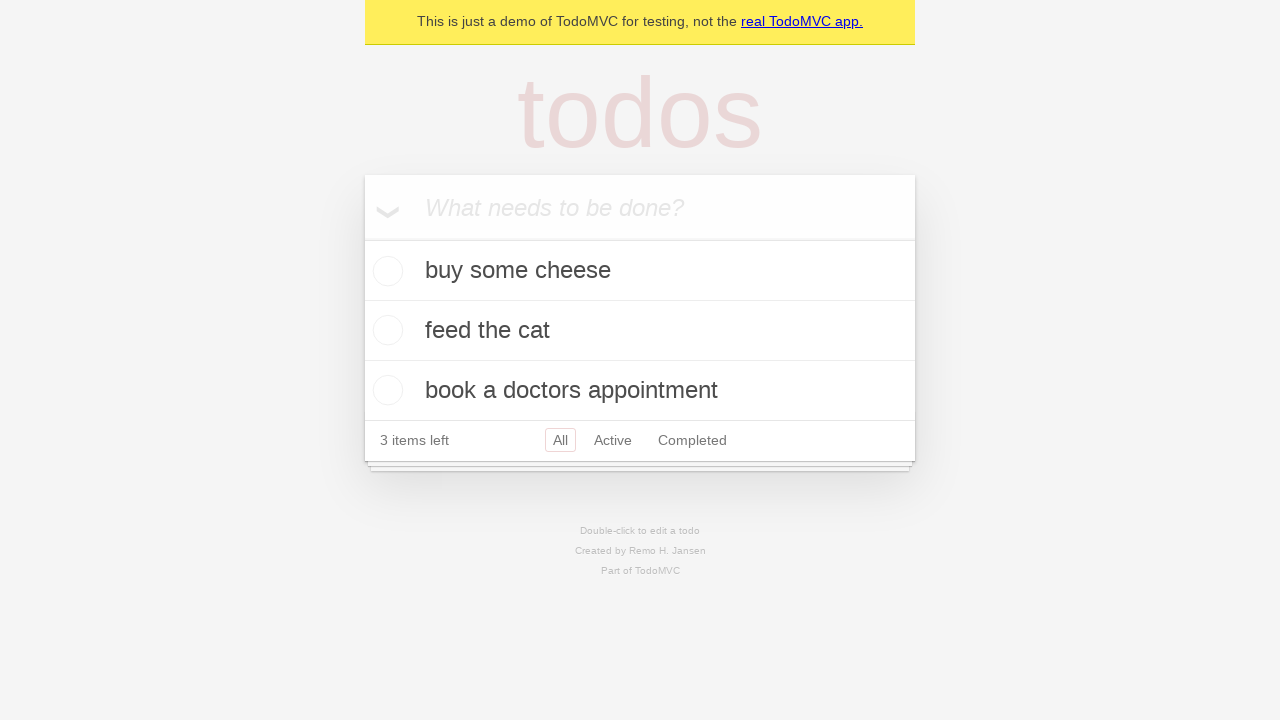

Waited for todo items to be rendered
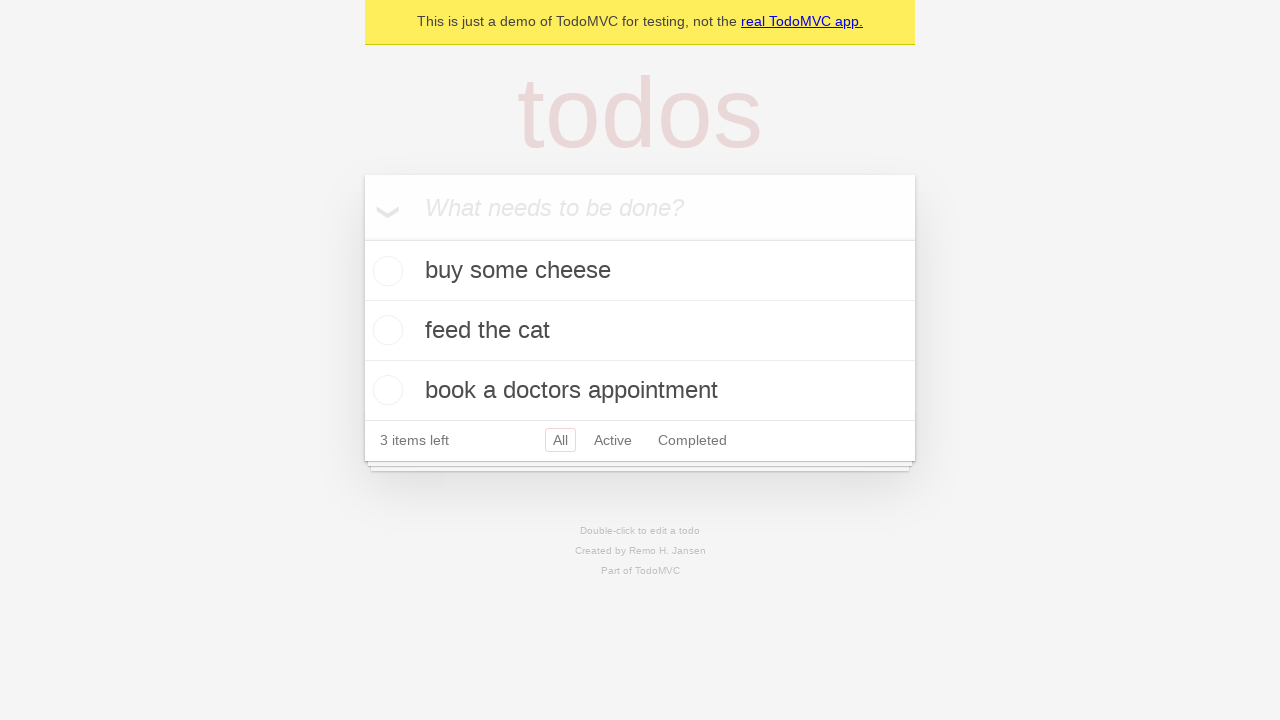

Retrieved all todo items
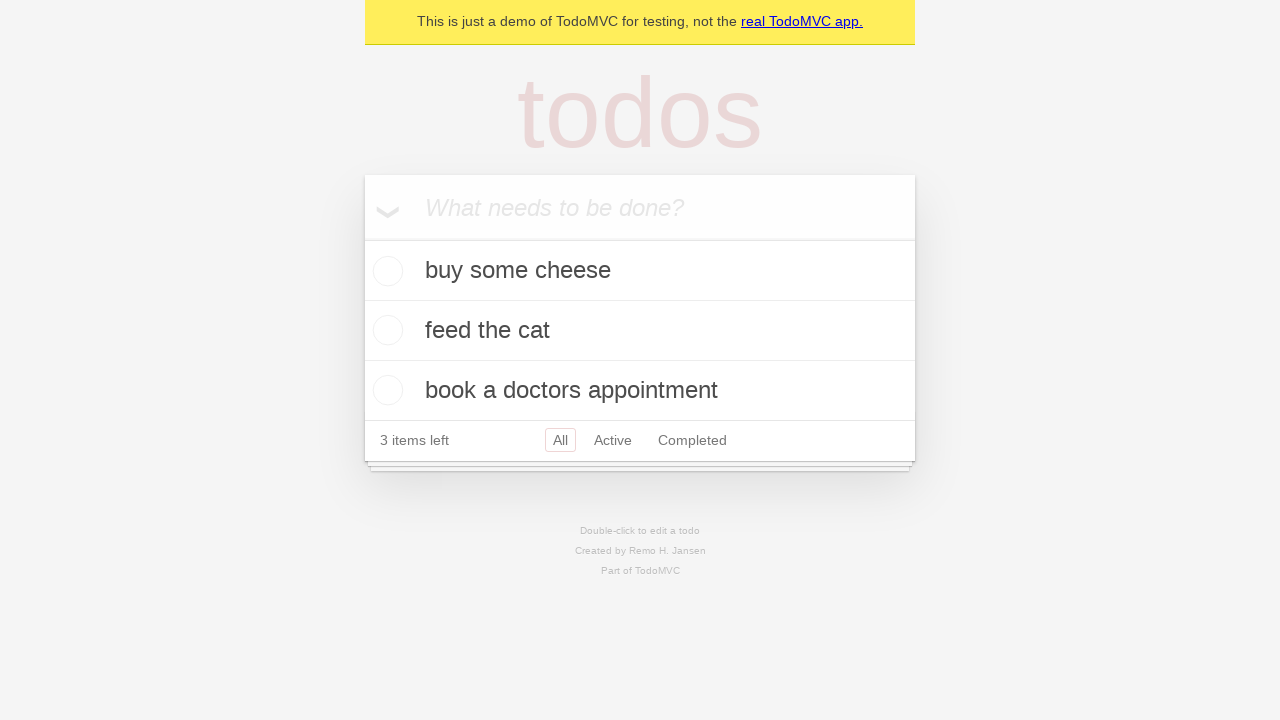

Double-clicked on the second todo item to enter edit mode at (640, 331) on internal:testid=[data-testid="todo-item"s] >> nth=1
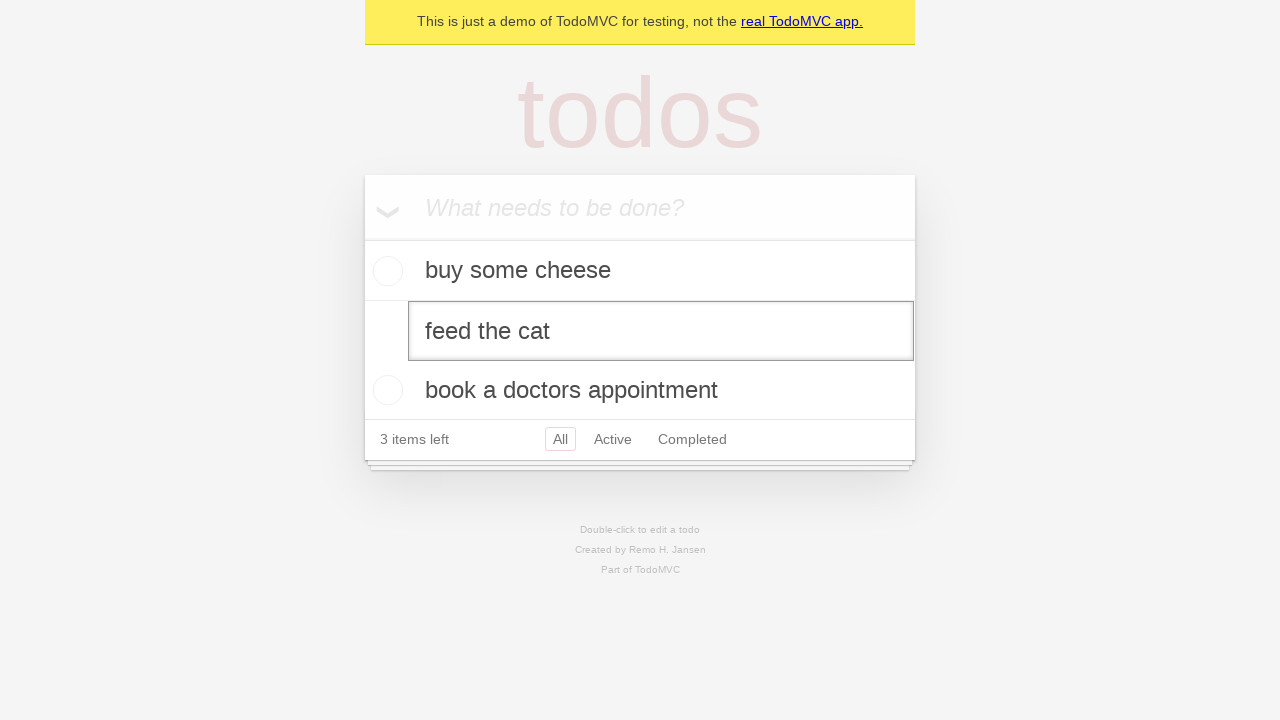

Edited todo text to 'buy some sausages' on internal:testid=[data-testid="todo-item"s] >> nth=1 >> internal:role=textbox[nam
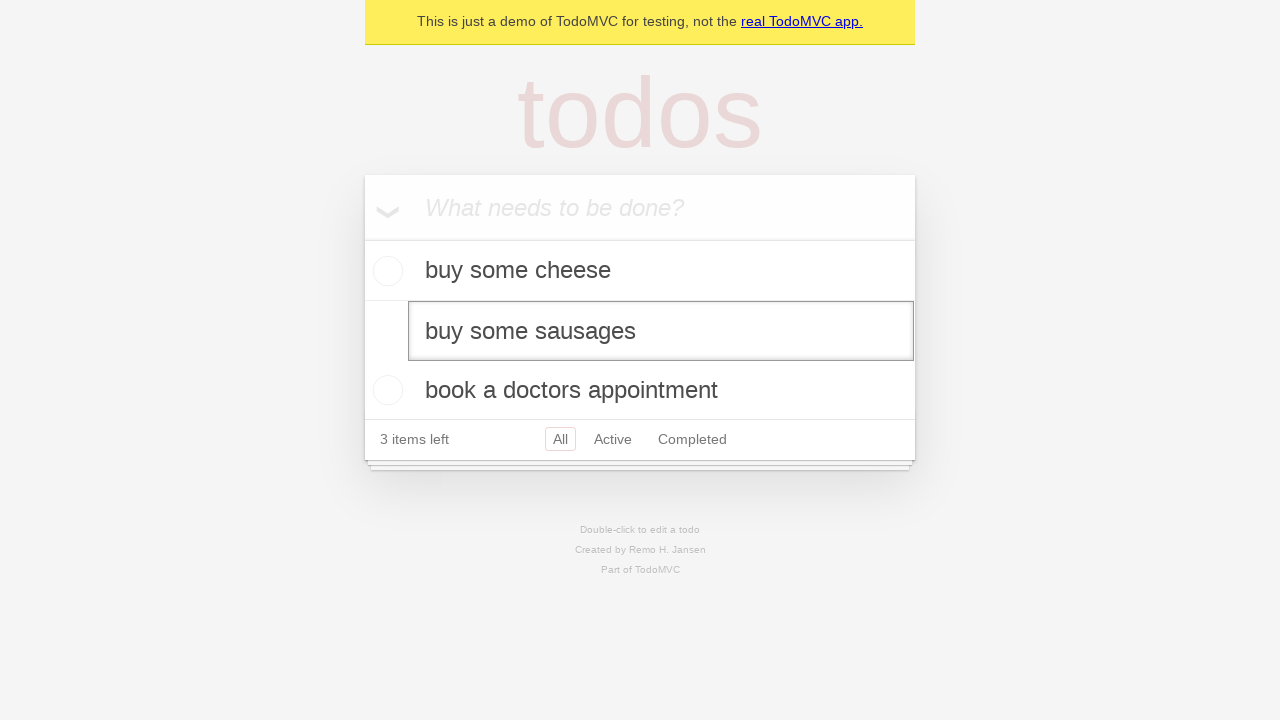

Triggered blur event to save edit on focus loss
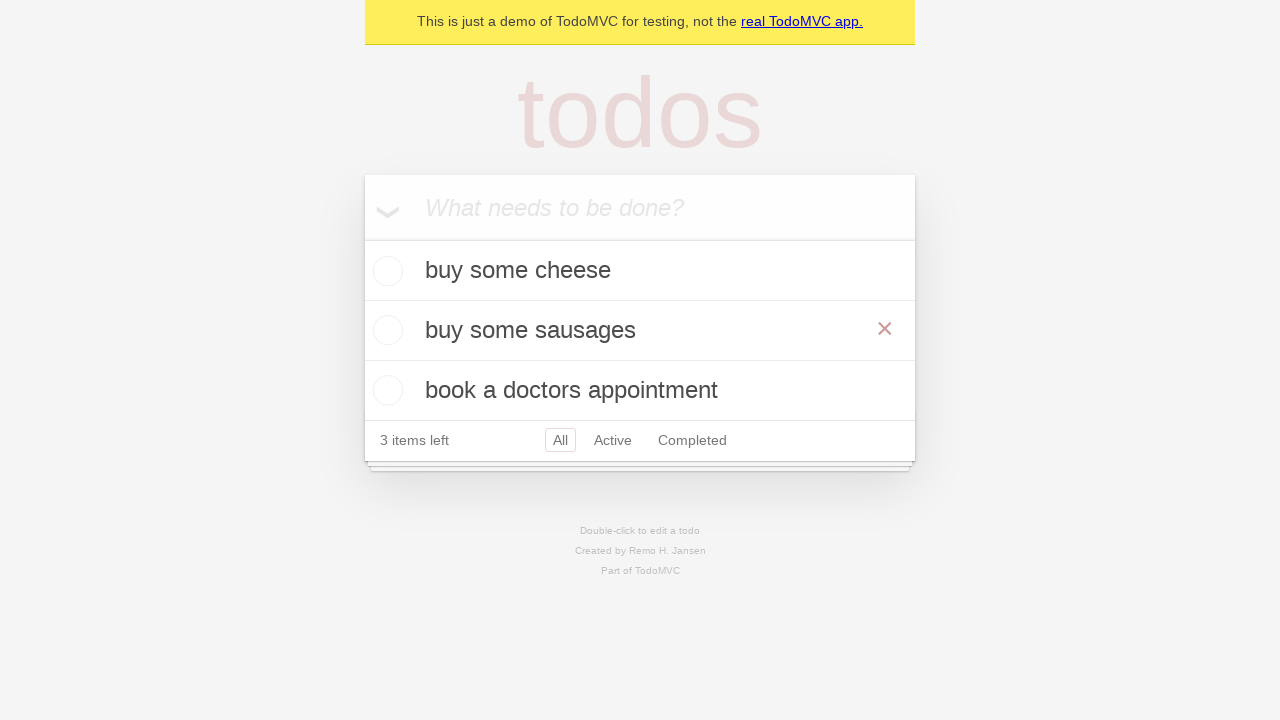

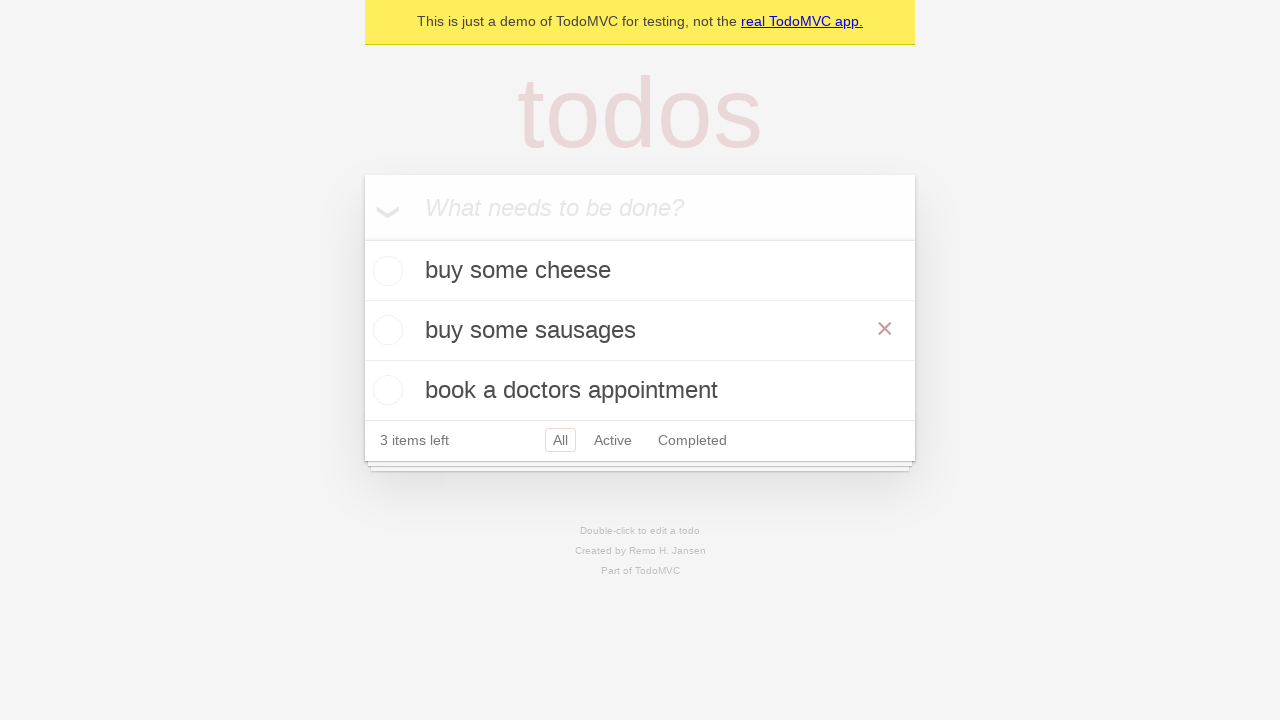